Tests updating a commit's note by first creating a commit, selecting it, modifying the note field, and saving the changes.

Starting URL: https://chinhung.github.io/cakeserver/

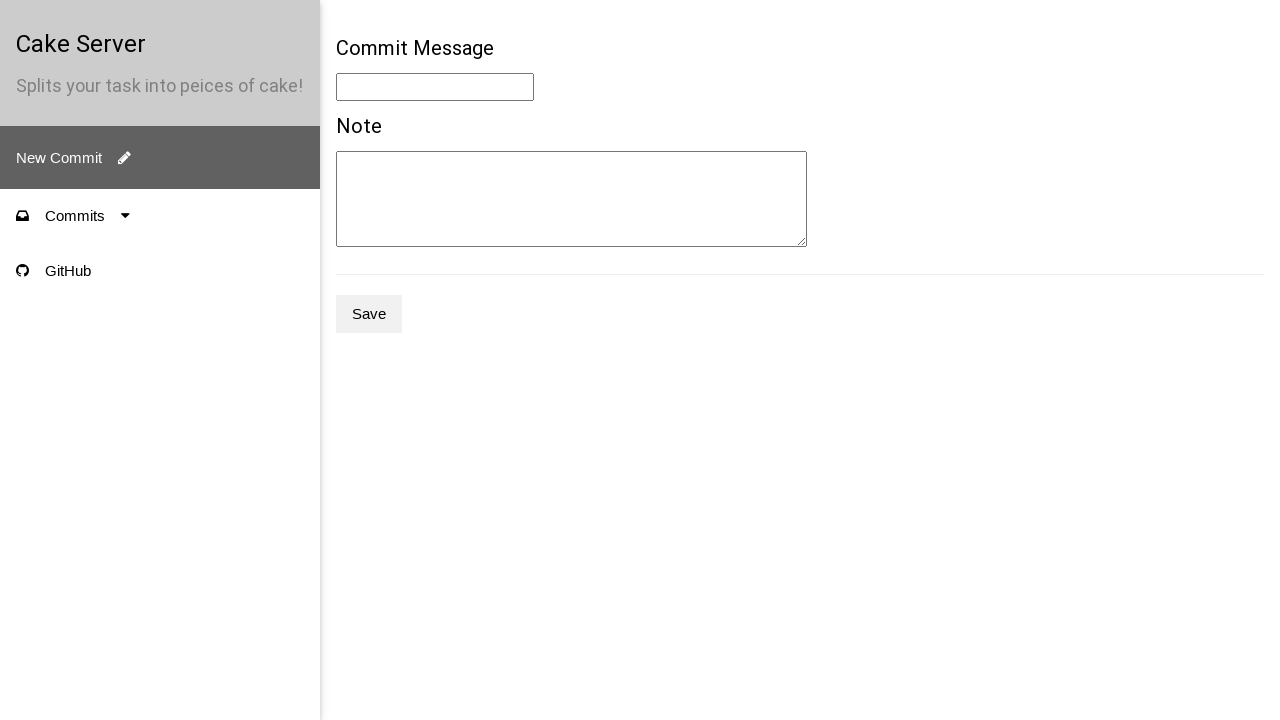

Clicked new commit button at (160, 158) on .e2e-new-commit
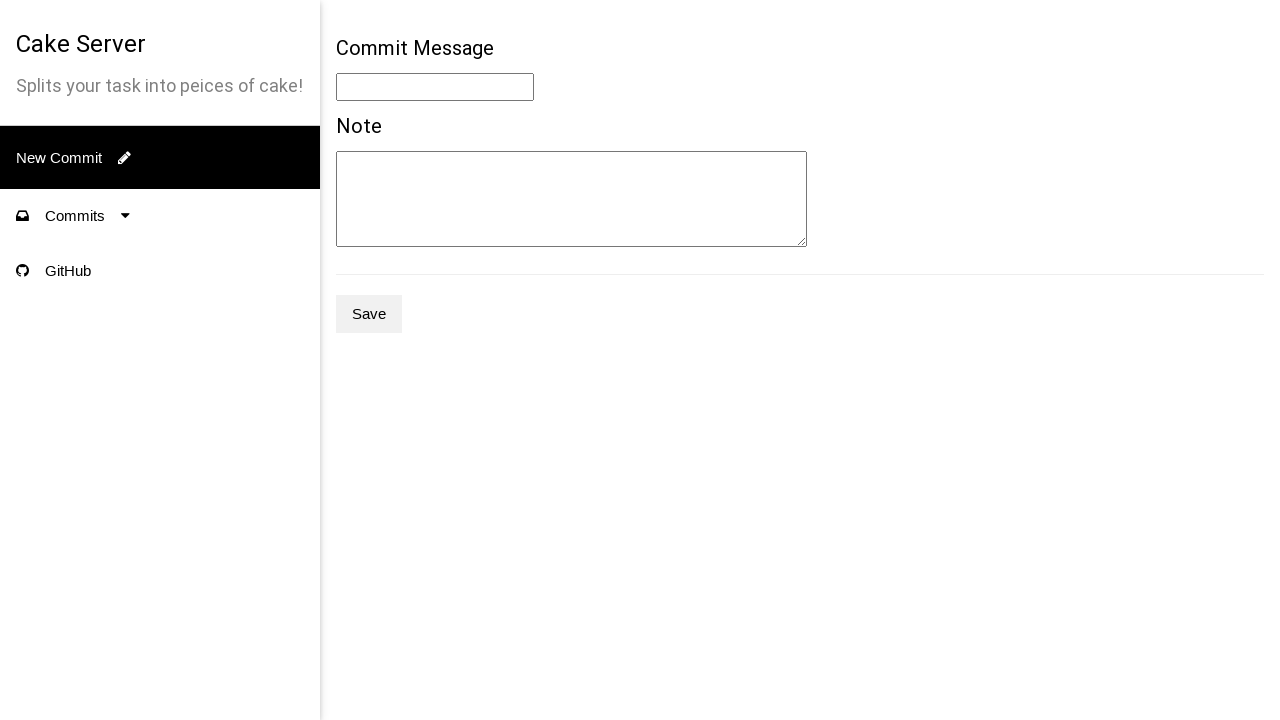

Filled commit message with 'Sample Message' on .e2e-message
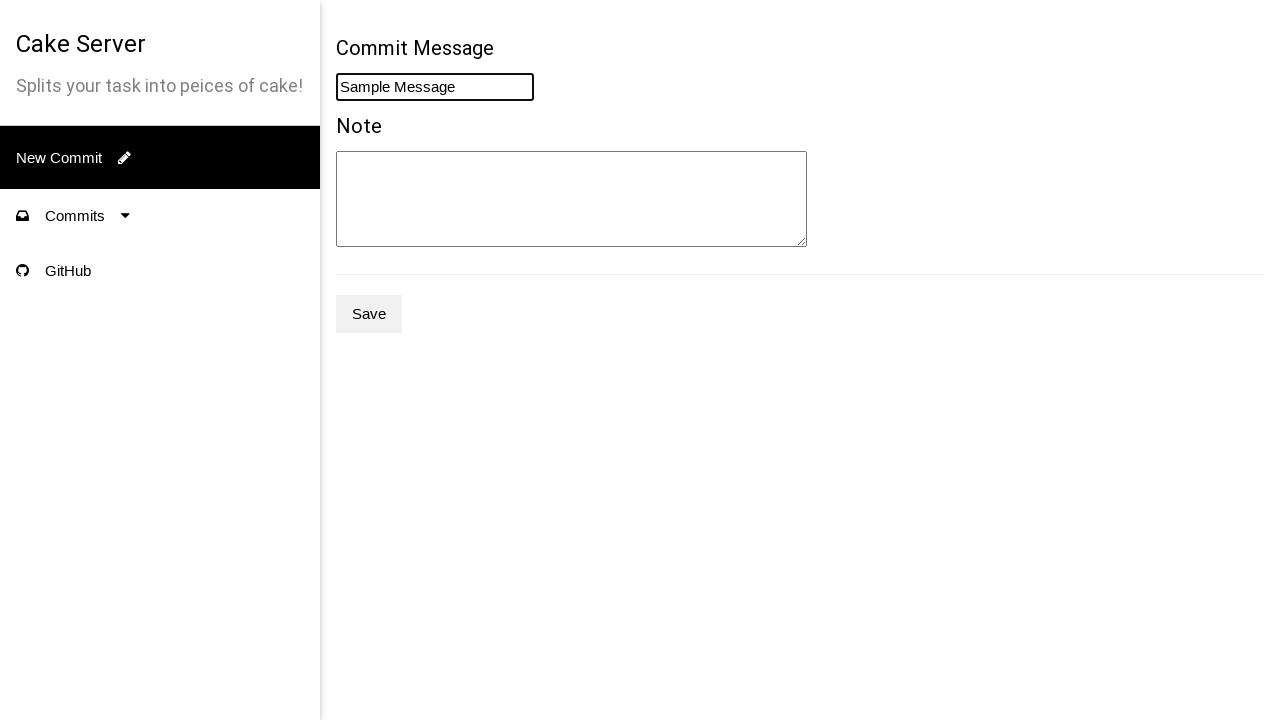

Filled note field with 'Original Note Text' on .e2e-note
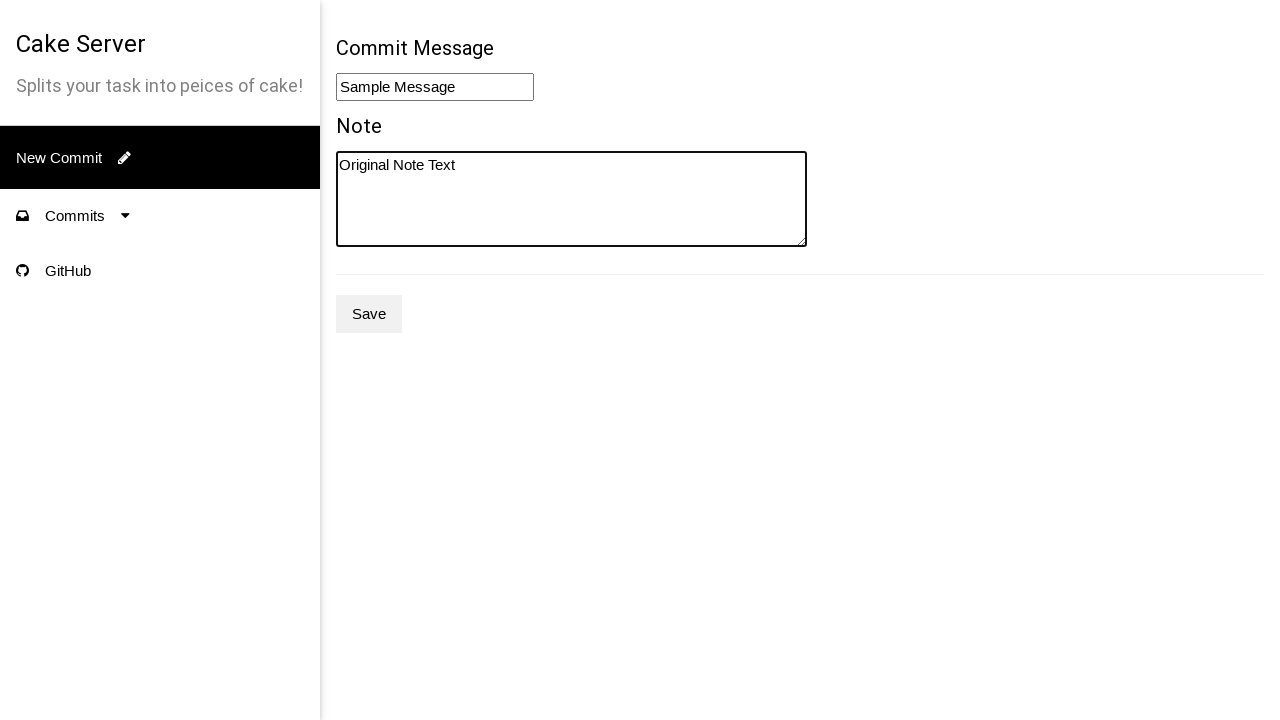

Clicked save button to create commit at (369, 314) on .e2e-save
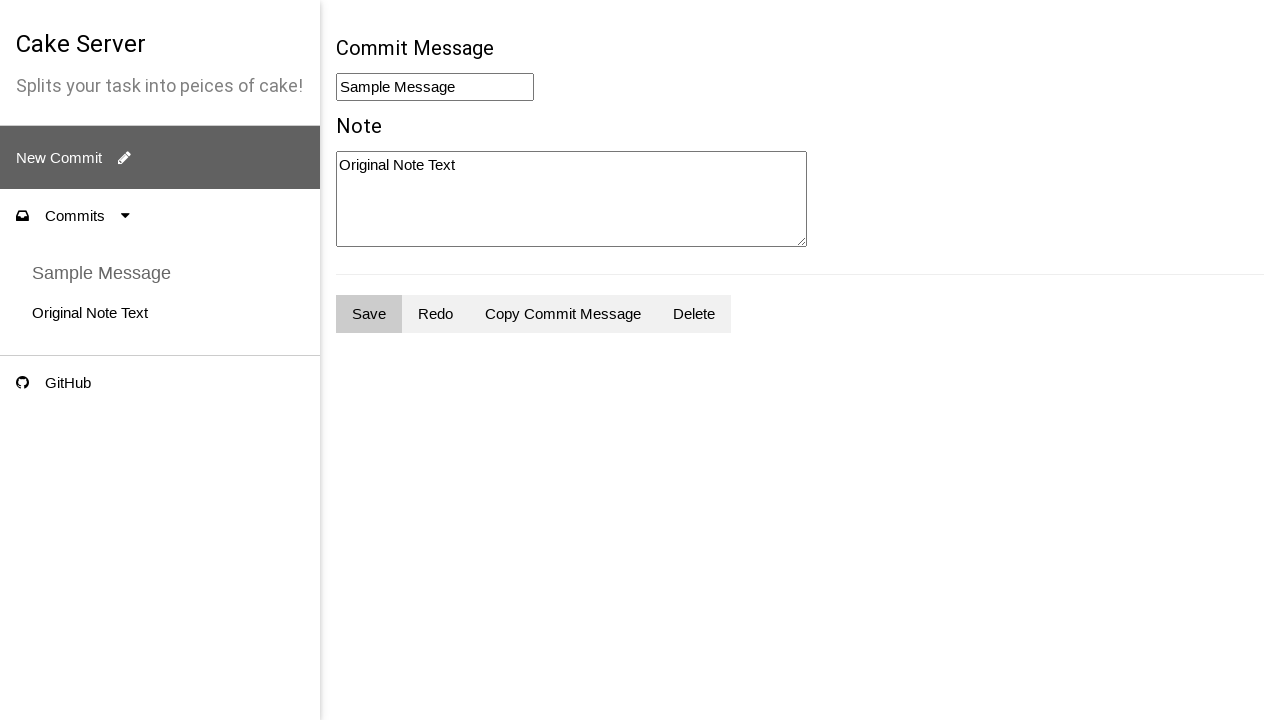

Waited for commit message to appear in list
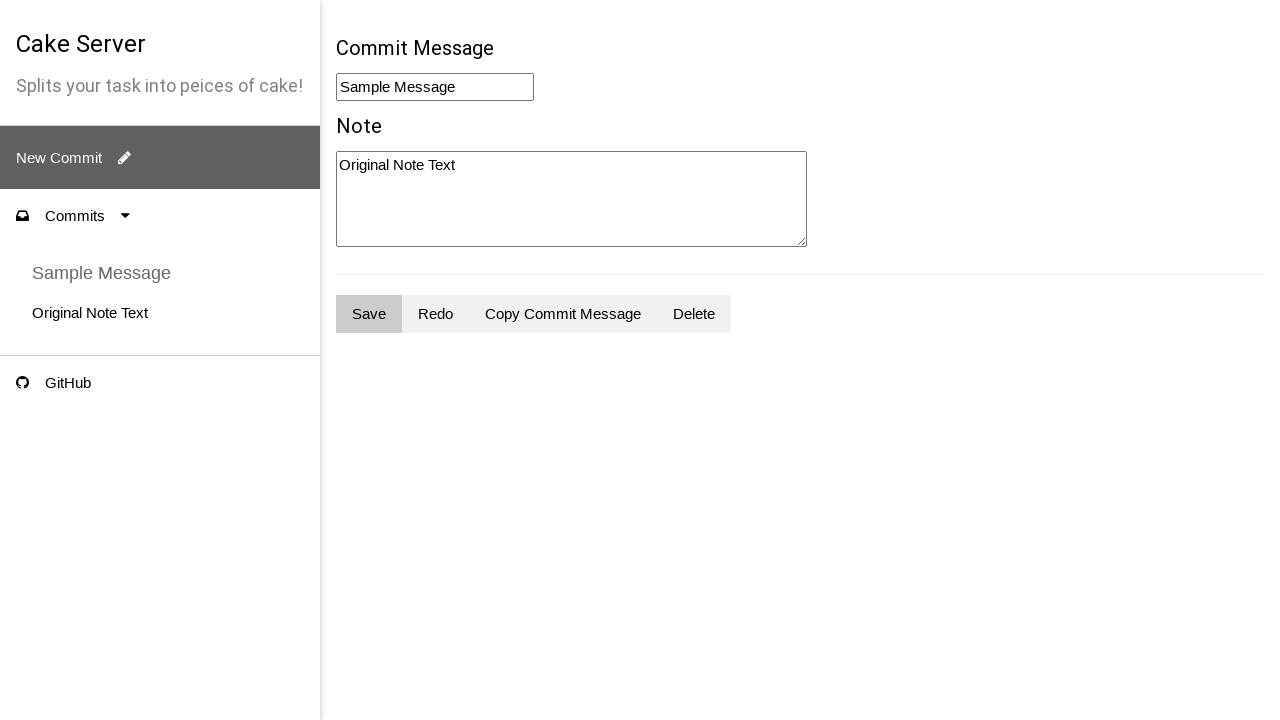

Selected commit by clicking on commit message at (102, 273) on .e2e-commit-message
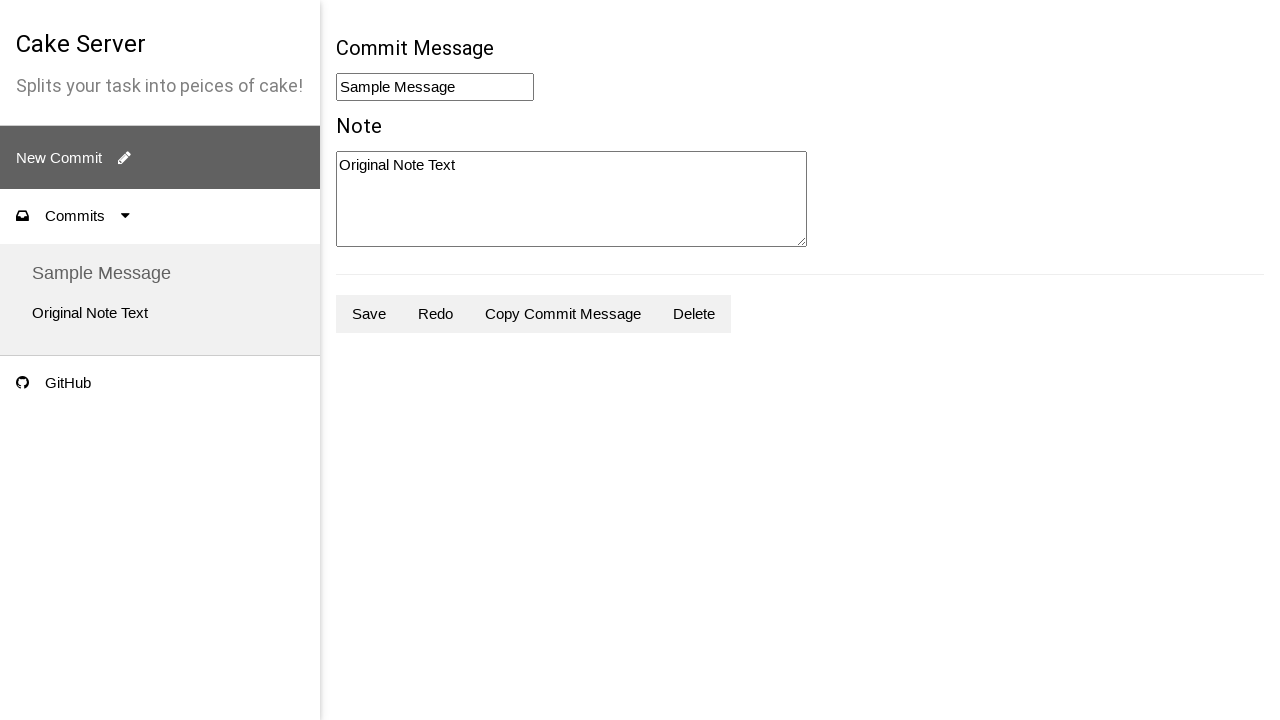

Updated note field with 'Updated Note Text' on .e2e-note
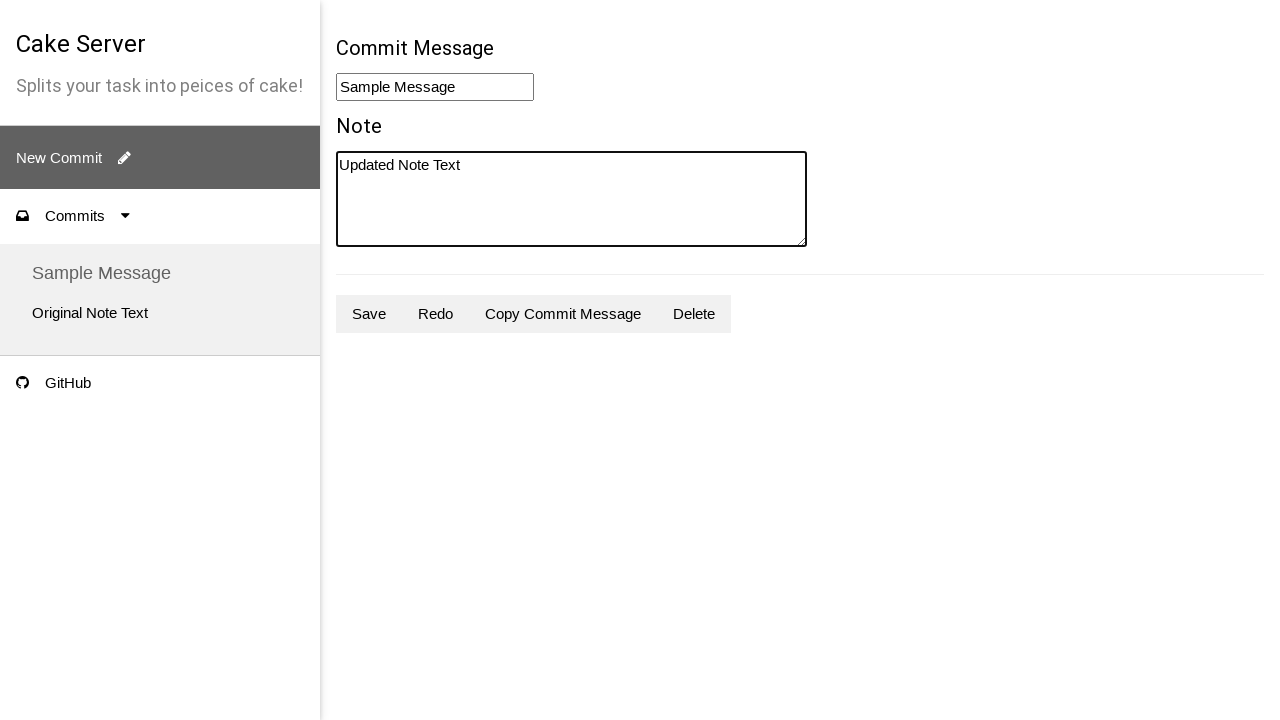

Clicked save button to save updated commit at (369, 314) on .e2e-save
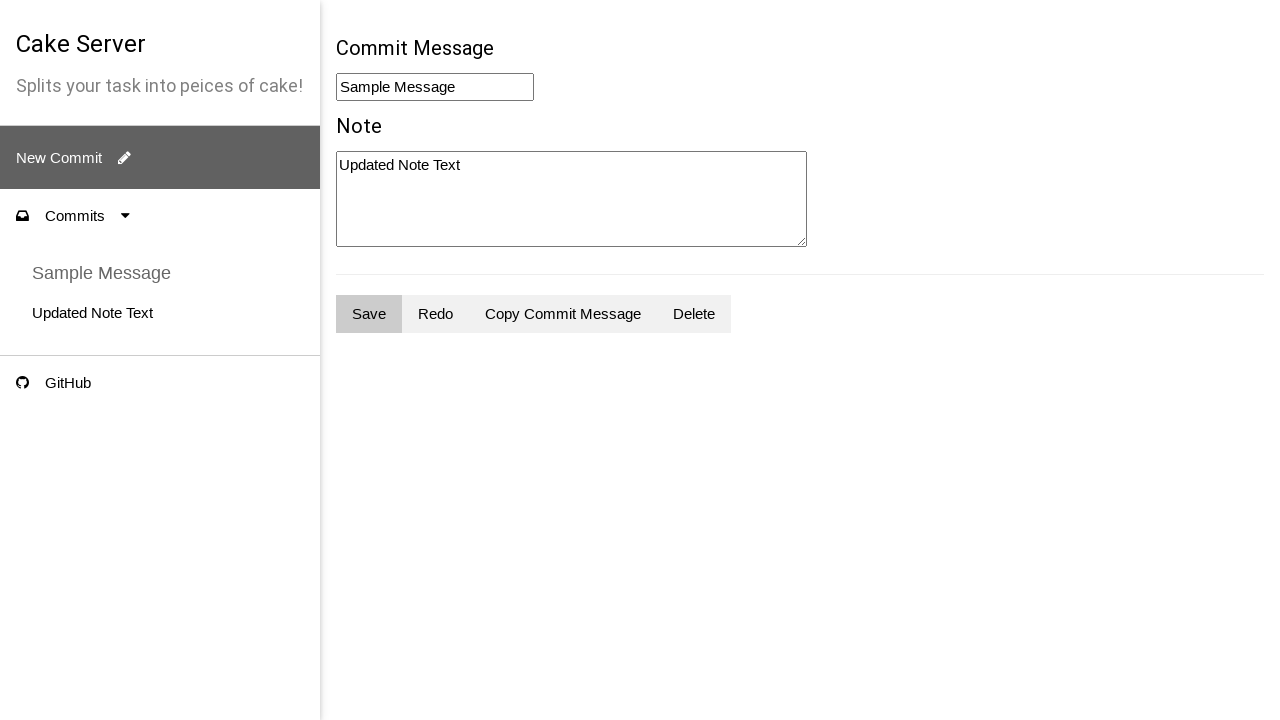

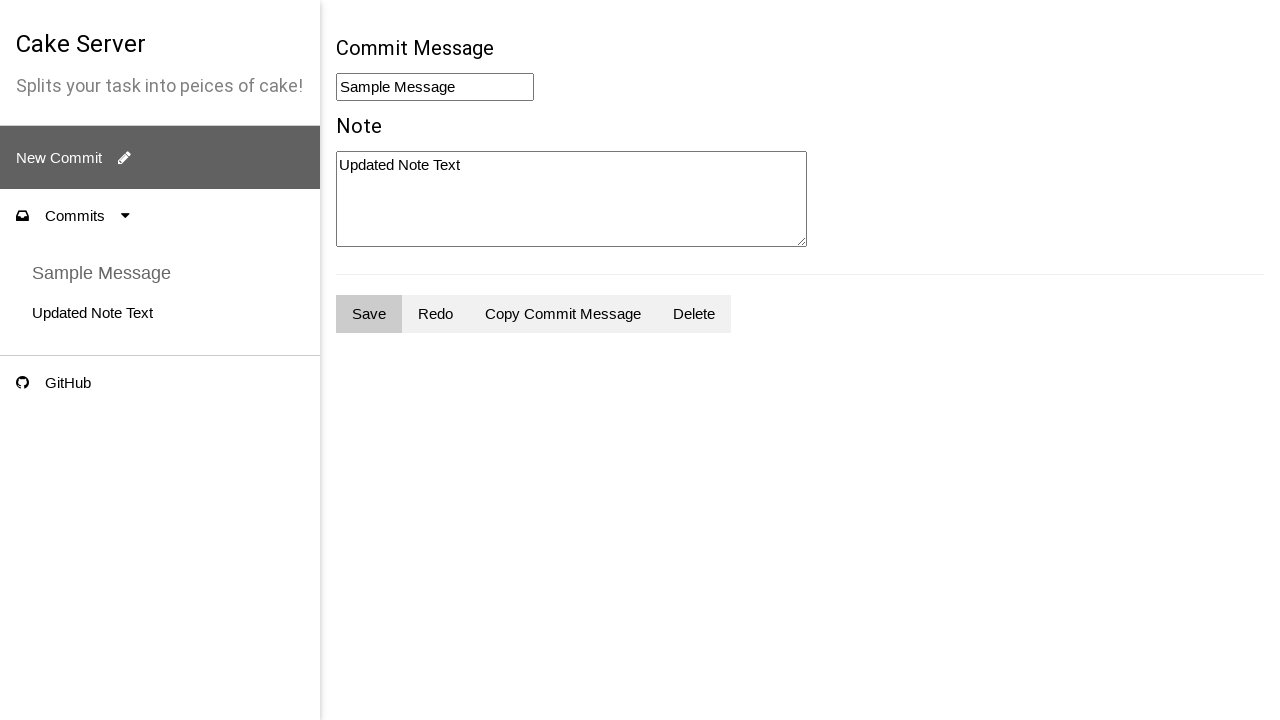